Tests e-commerce functionality by searching for products containing "ca", adding Cashews to cart, navigating to cart, and proceeding to place order

Starting URL: https://rahulshettyacademy.com/seleniumPractise/#/

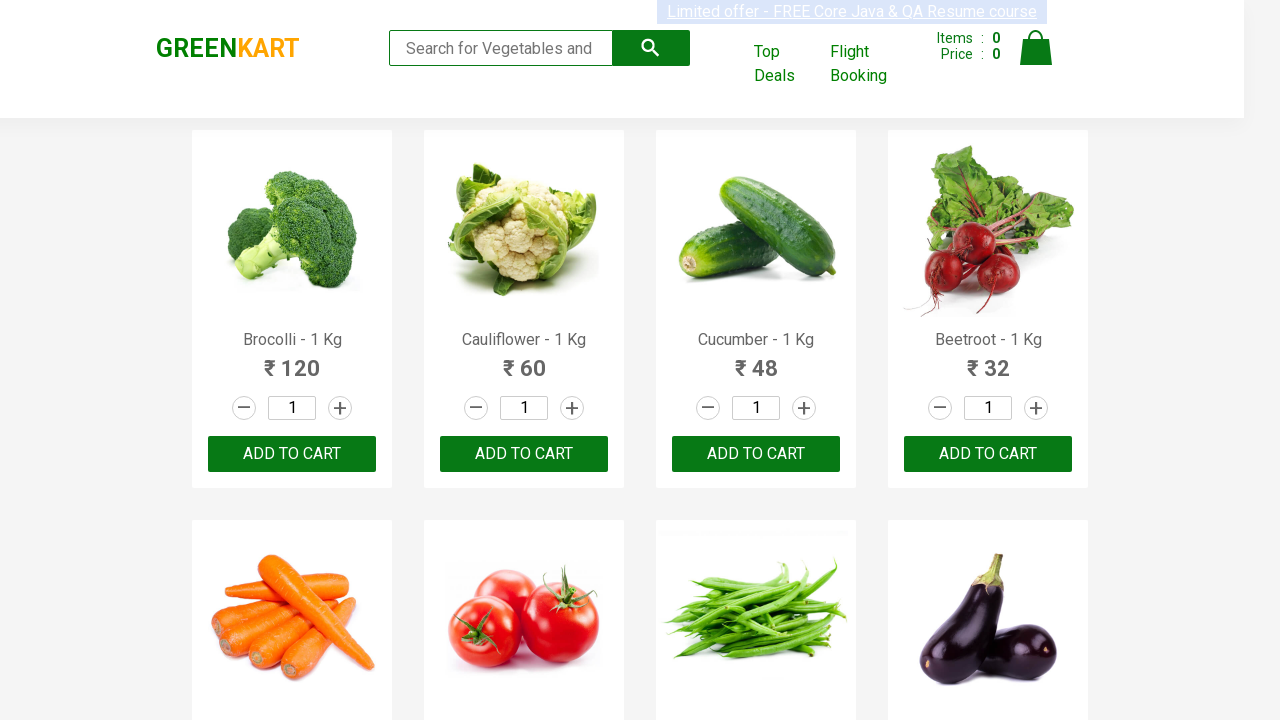

Filled search field with 'ca' to search for products on .search-keyword
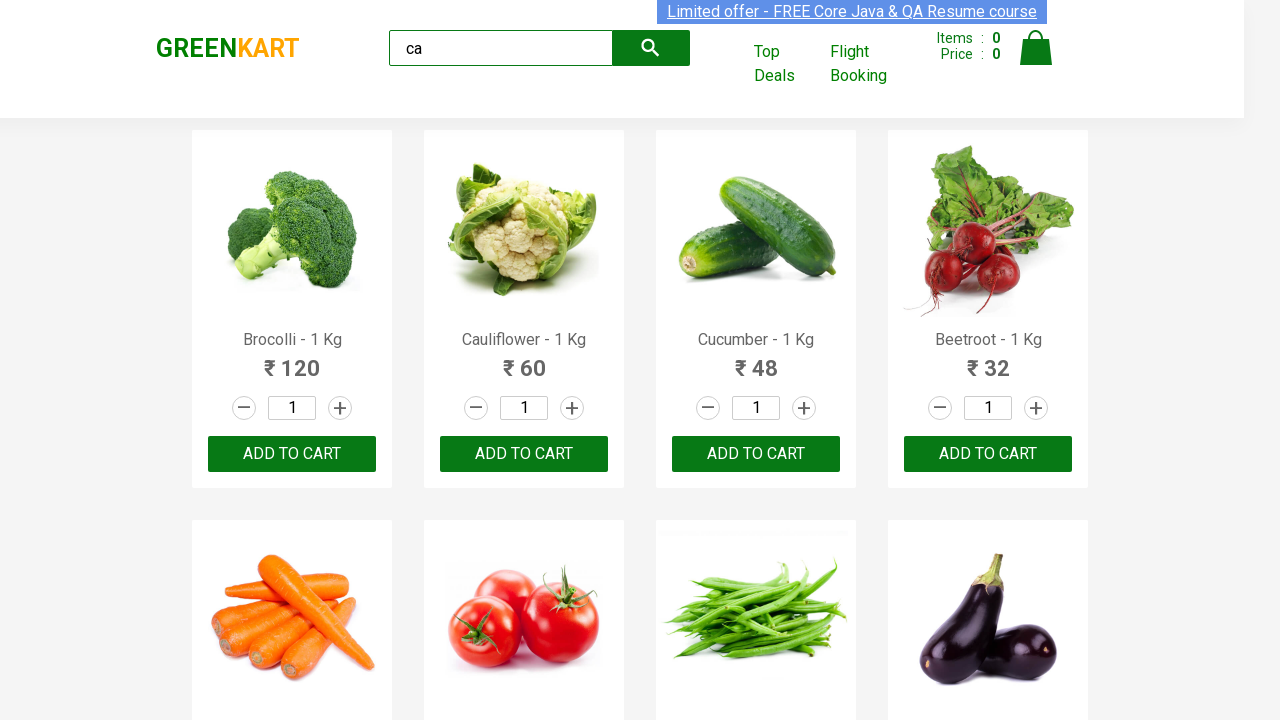

Waited 2 seconds for search results to load
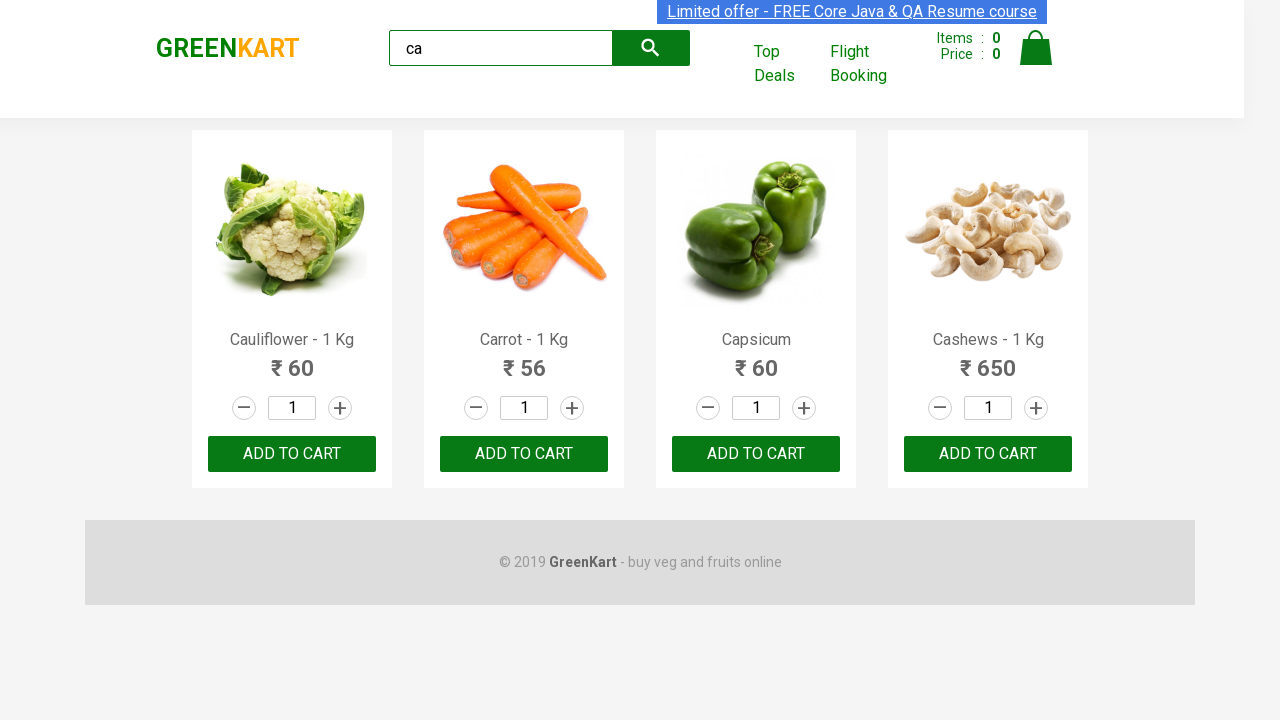

Retrieved all product elements from search results
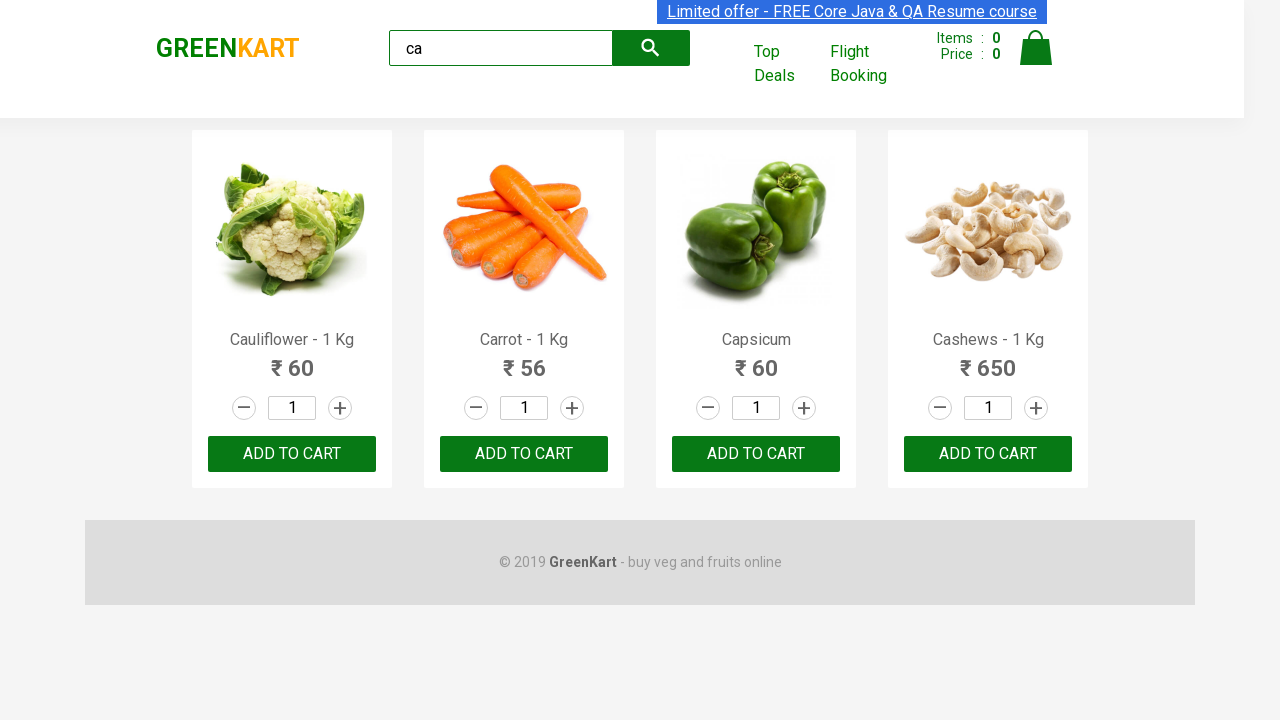

Found Cashews product and clicked Add to Cart button at (988, 454) on .products .product >> nth=3 >> button
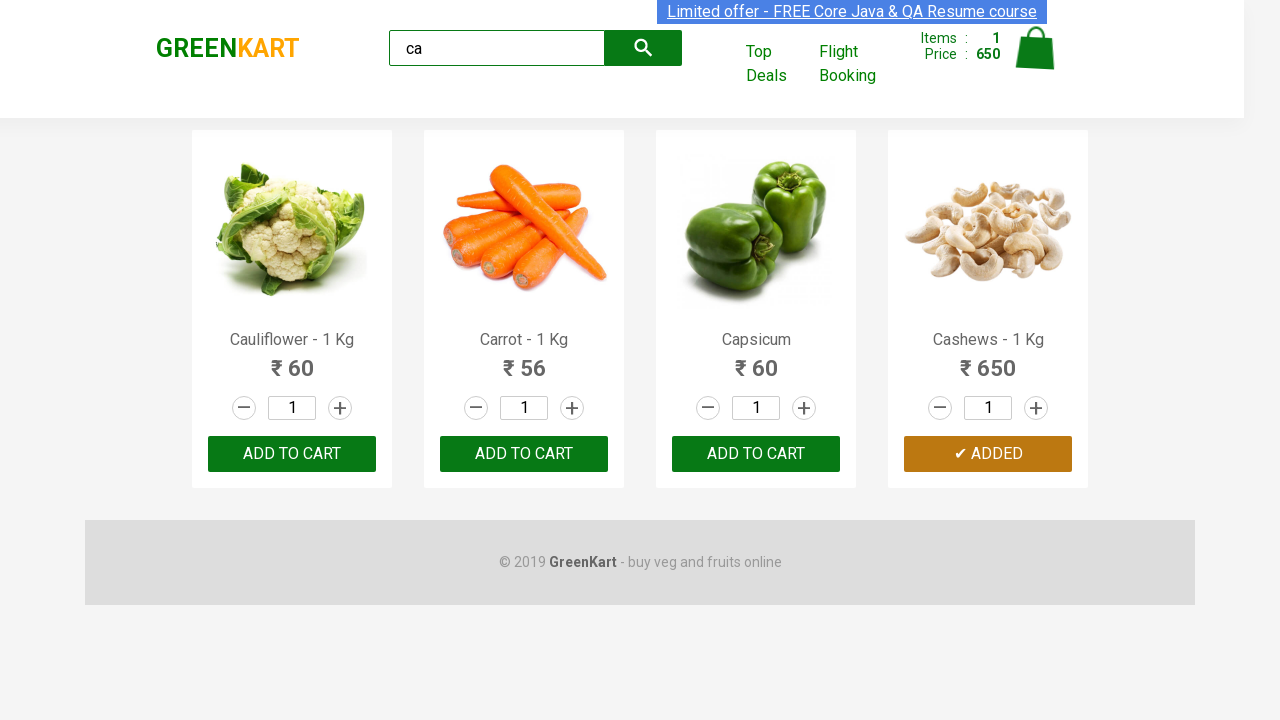

Clicked cart icon to view cart at (1036, 48) on .cart-icon > img
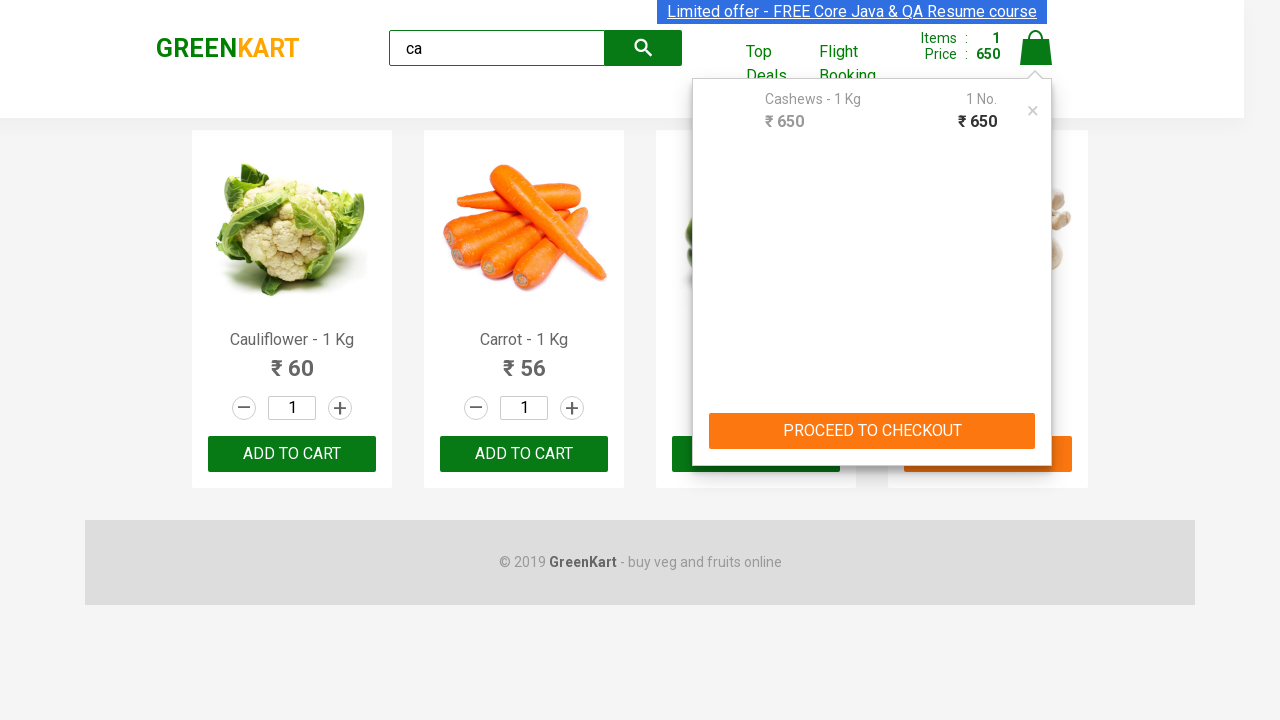

Navigated to cart page
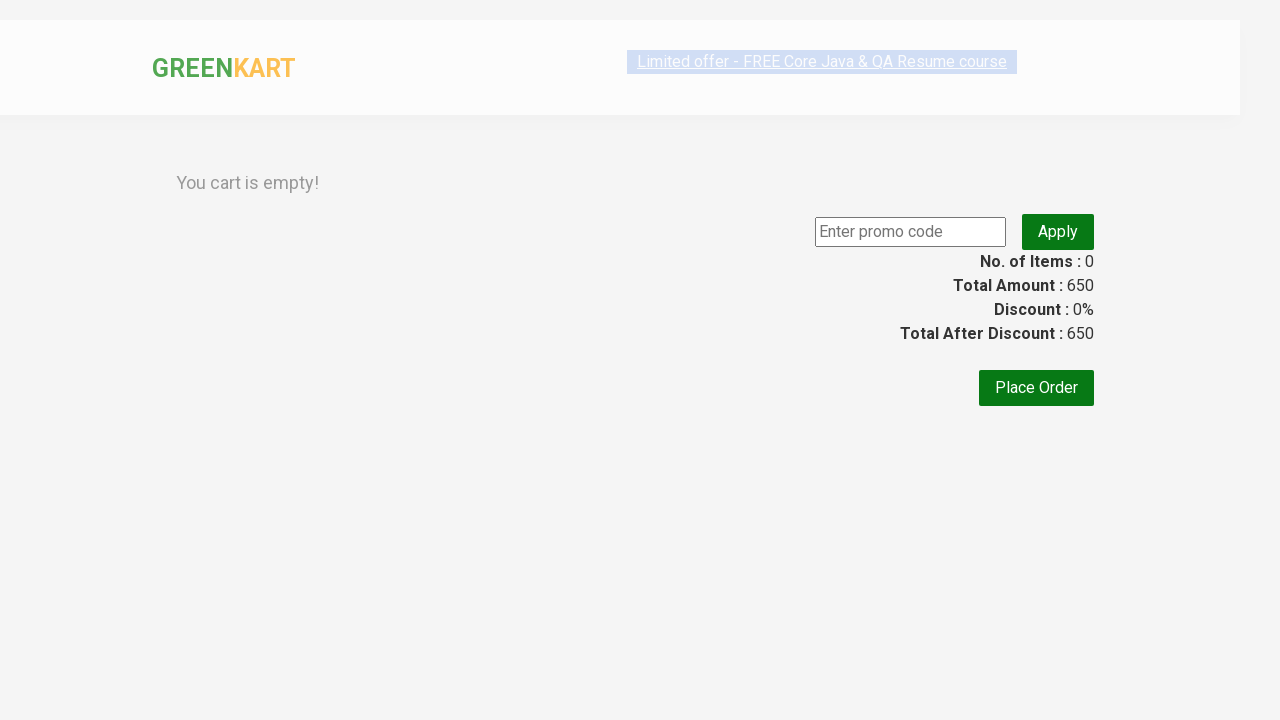

Clicked Place Order button to proceed with checkout at (1036, 560) on text=Place Order
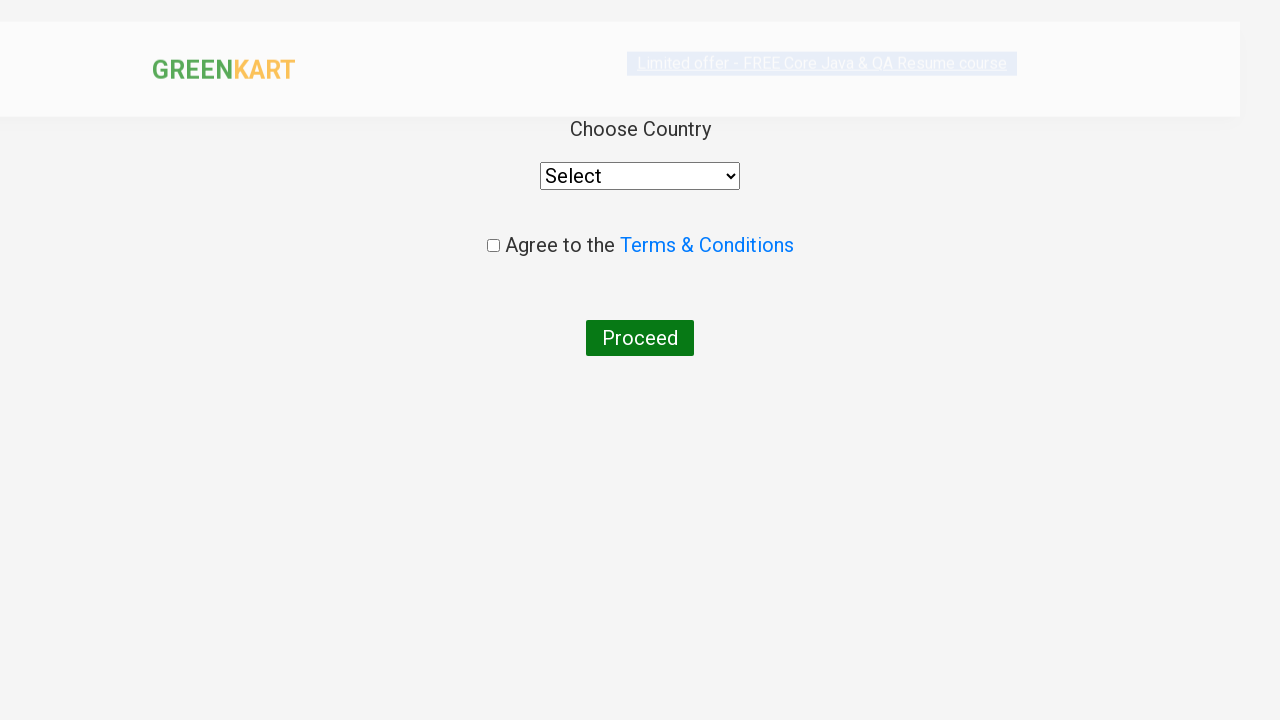

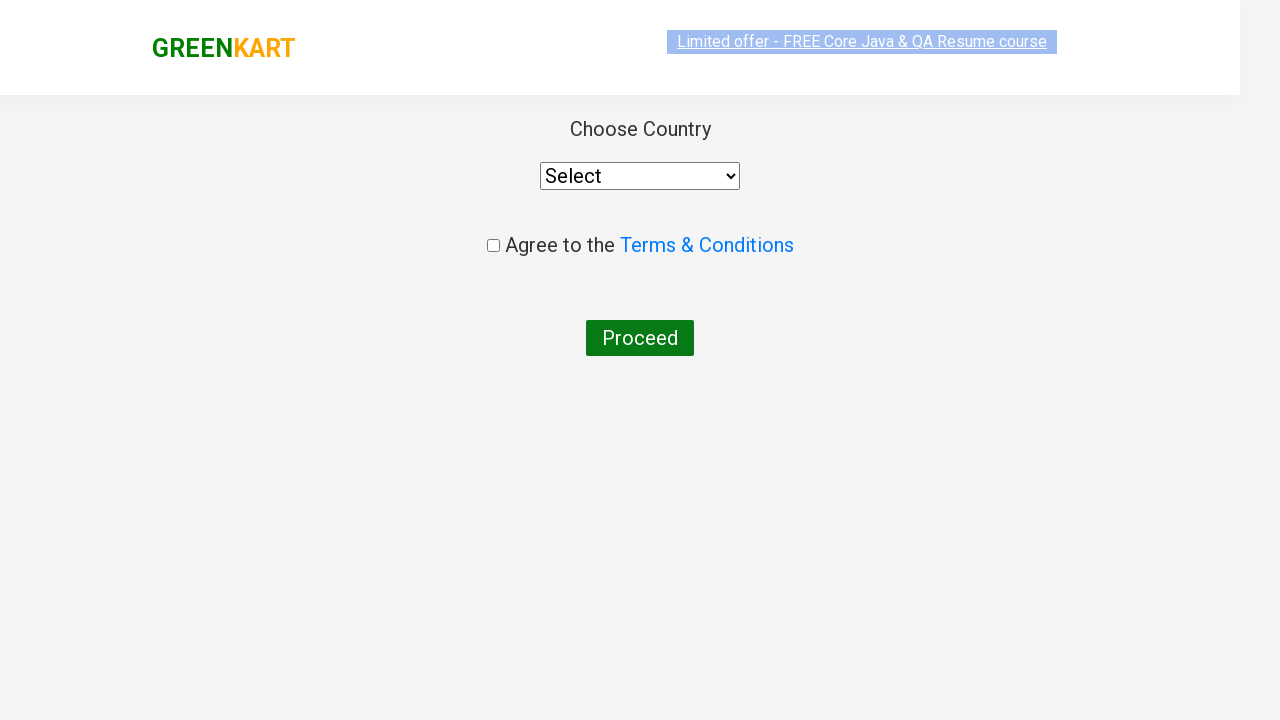